Tests the Home footer button by clicking it and verifying the ATM Services section is visible

Starting URL: https://parabank.parasoft.com/parabank/index.htm

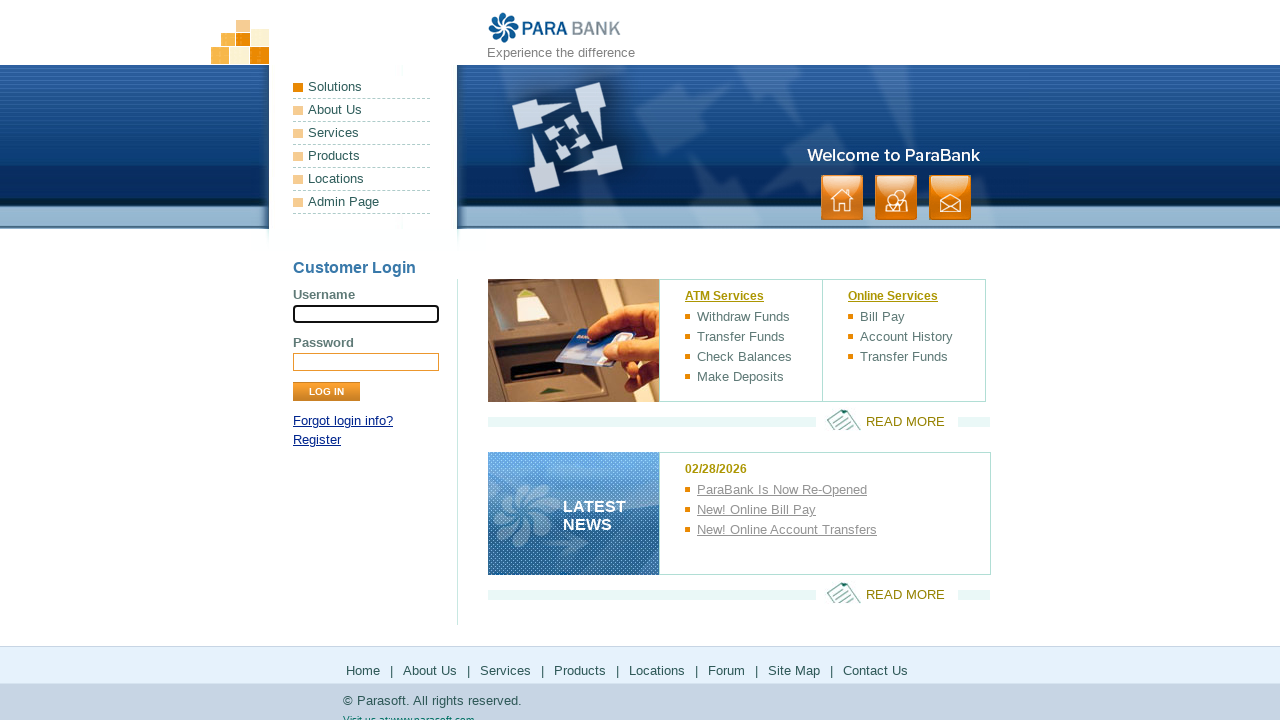

Footer panel loaded - Home button selector found
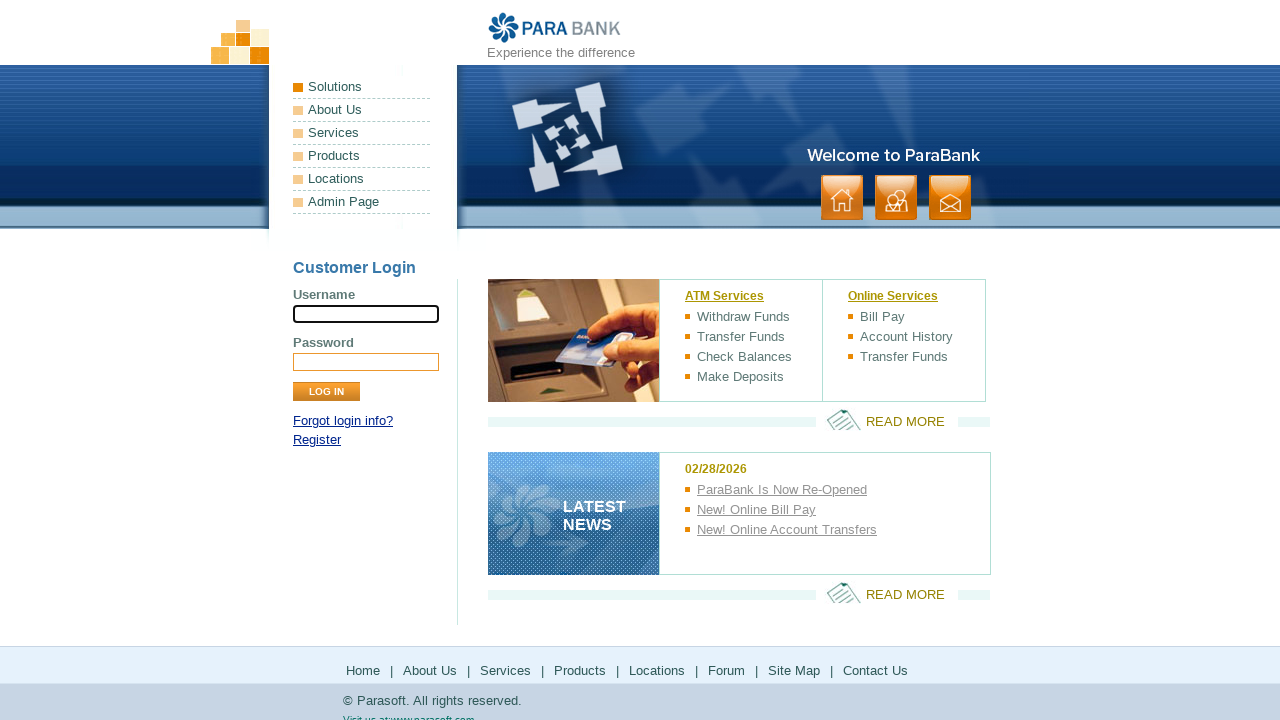

Clicked Home button in footer at (363, 670) on xpath=//*[@id='footerPanel']/ul[1]/li[1]/a
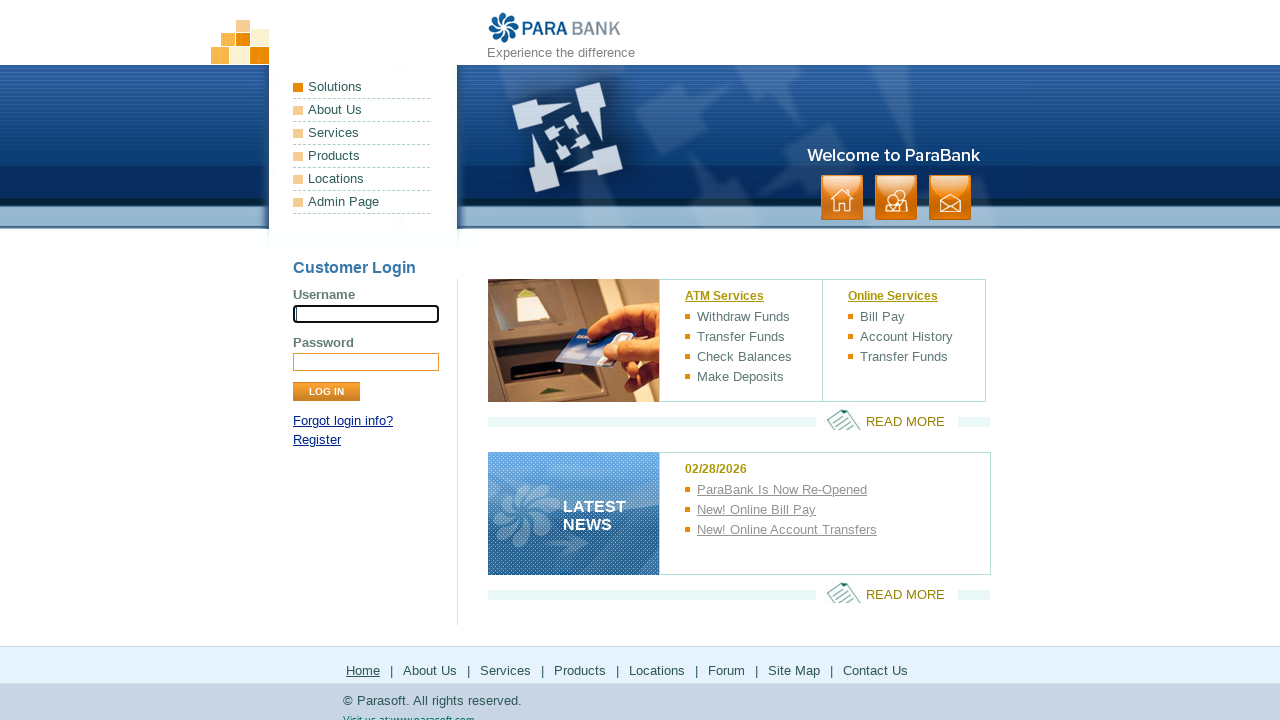

ATM Services section became visible - test passed
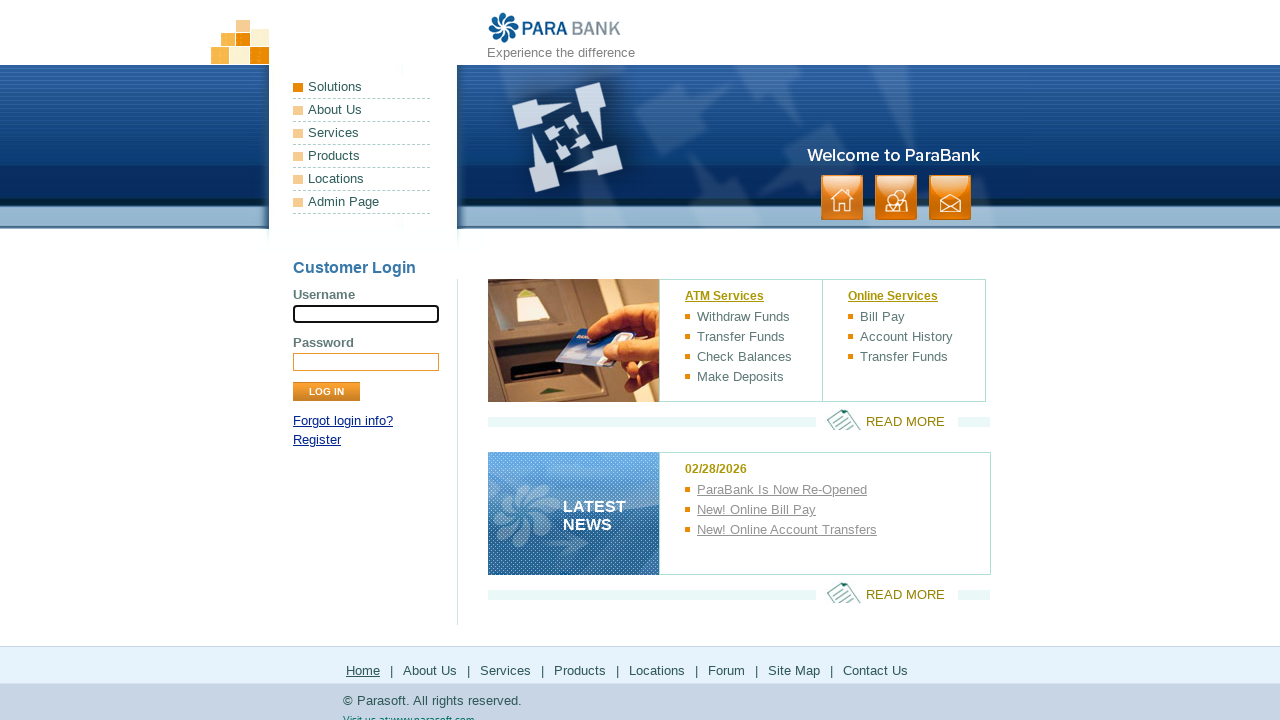

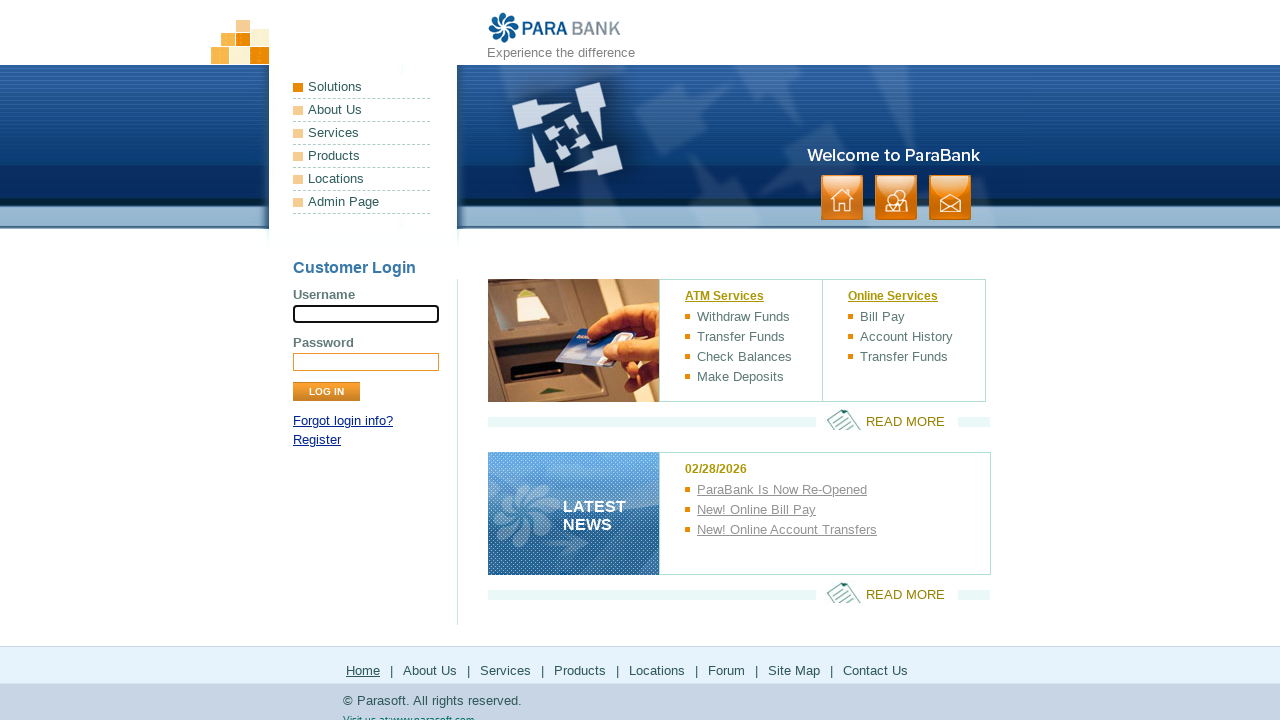